Tests data table sorting in ascending order by clicking the dues column header and verifying the values are sorted ascending (table without semantic class attributes)

Starting URL: http://the-internet.herokuapp.com/tables

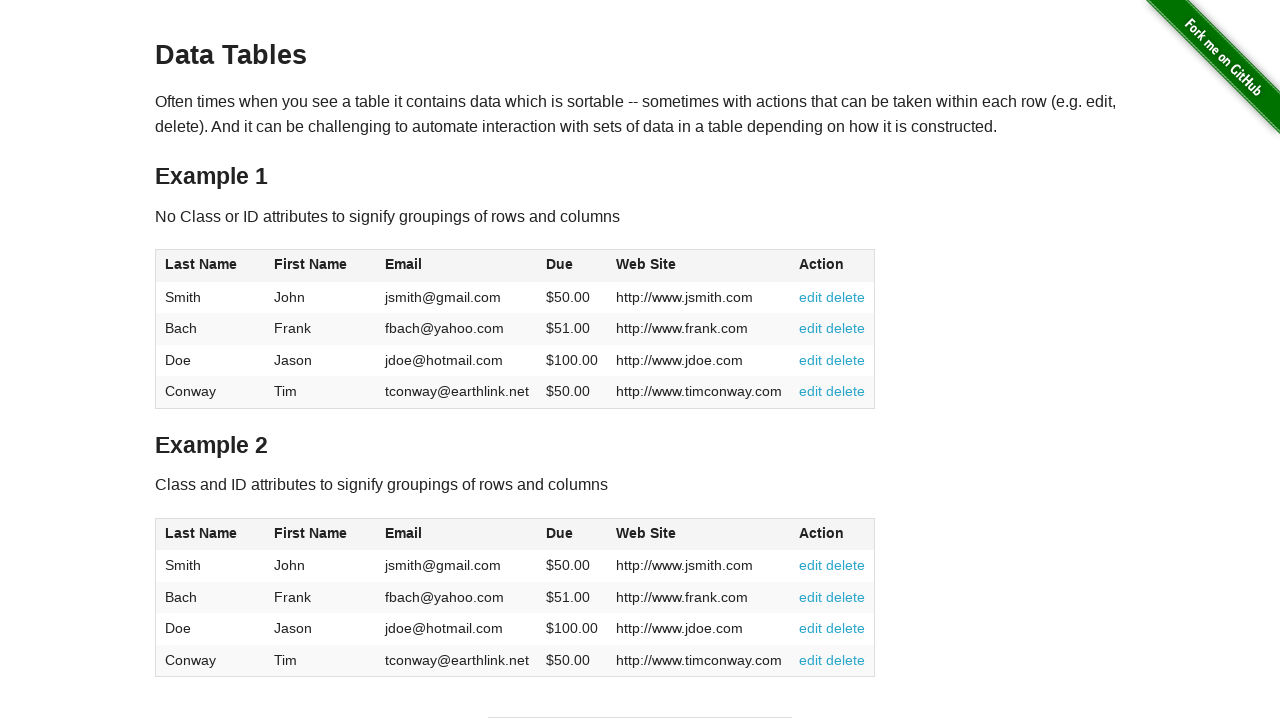

Clicked dues column header to sort in ascending order at (572, 266) on #table1 thead tr th:nth-of-type(4)
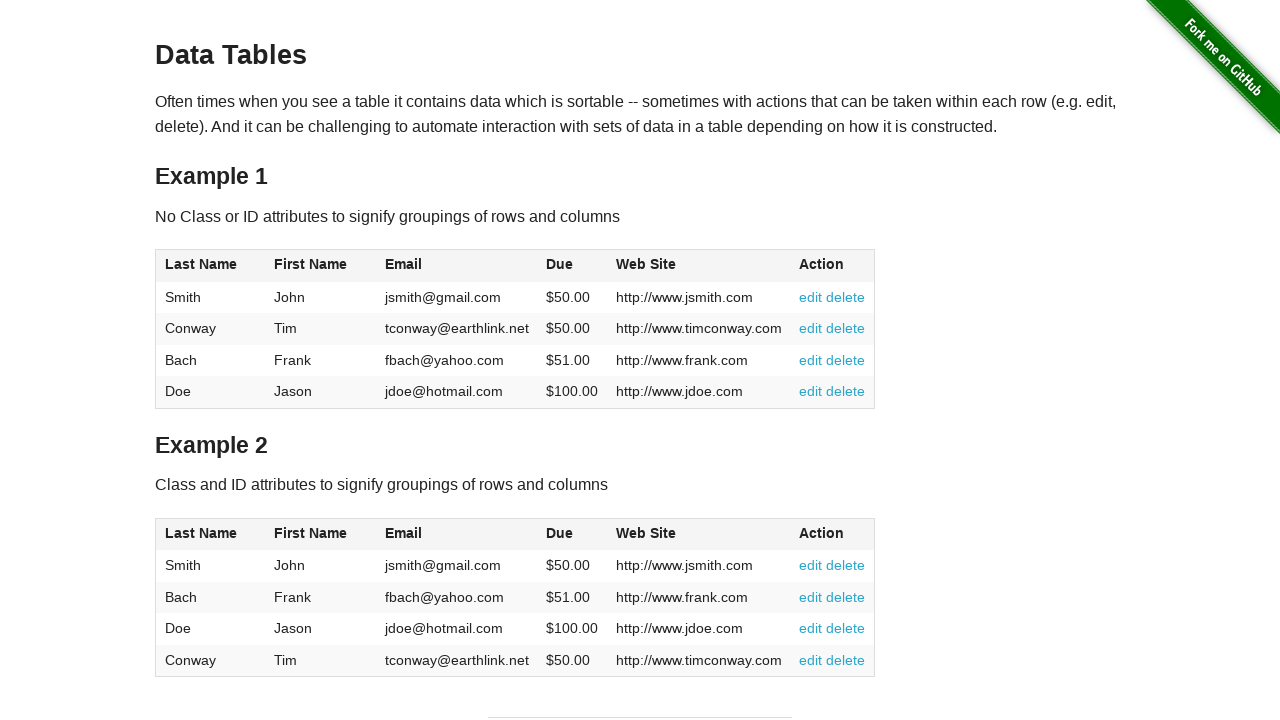

Verified dues column cells are visible after sorting
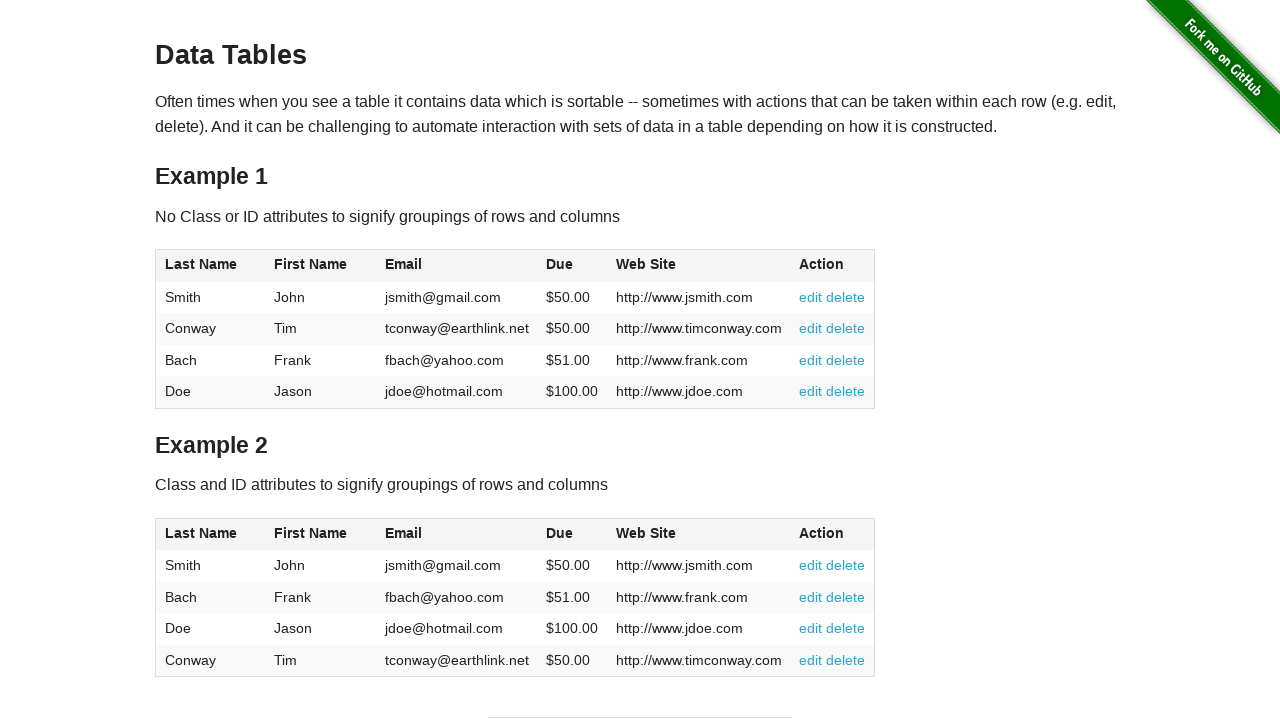

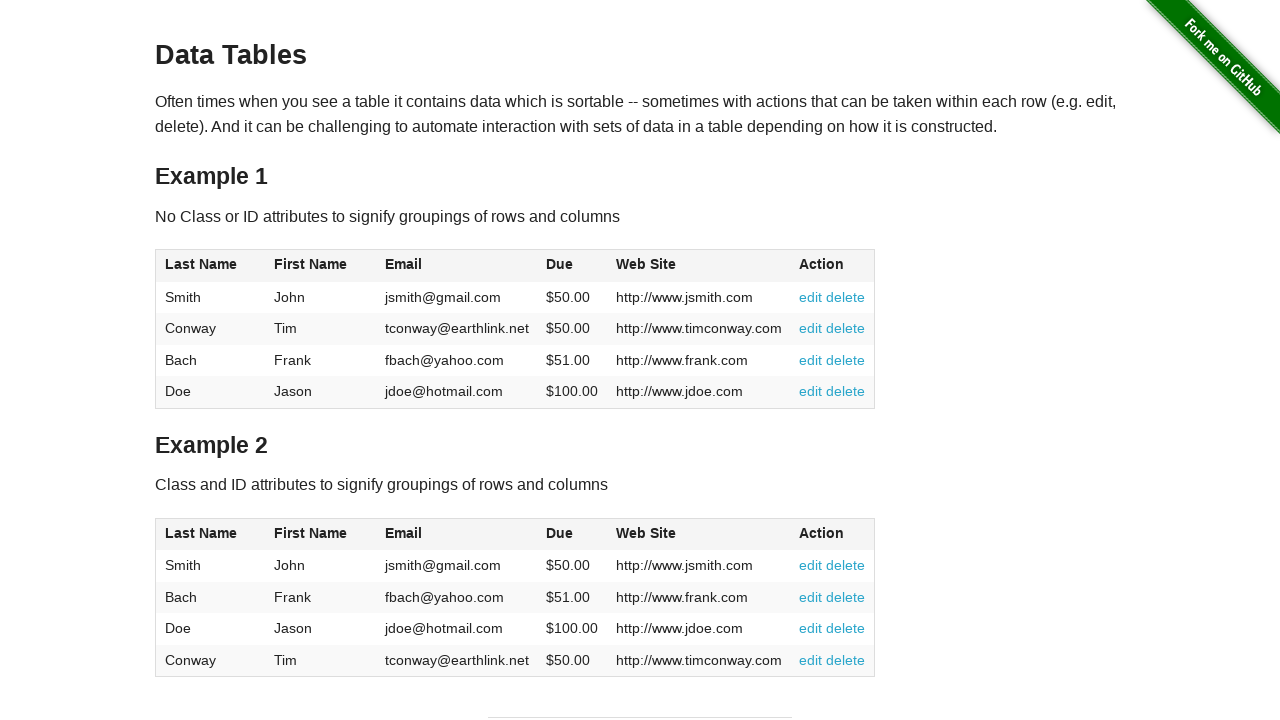